Tests form interactions on a practice page by clicking a checkbox, selecting the corresponding option in a dropdown, entering the same value in a text field, and triggering an alert to verify the input.

Starting URL: http://qaclickacademy.com/practice.php

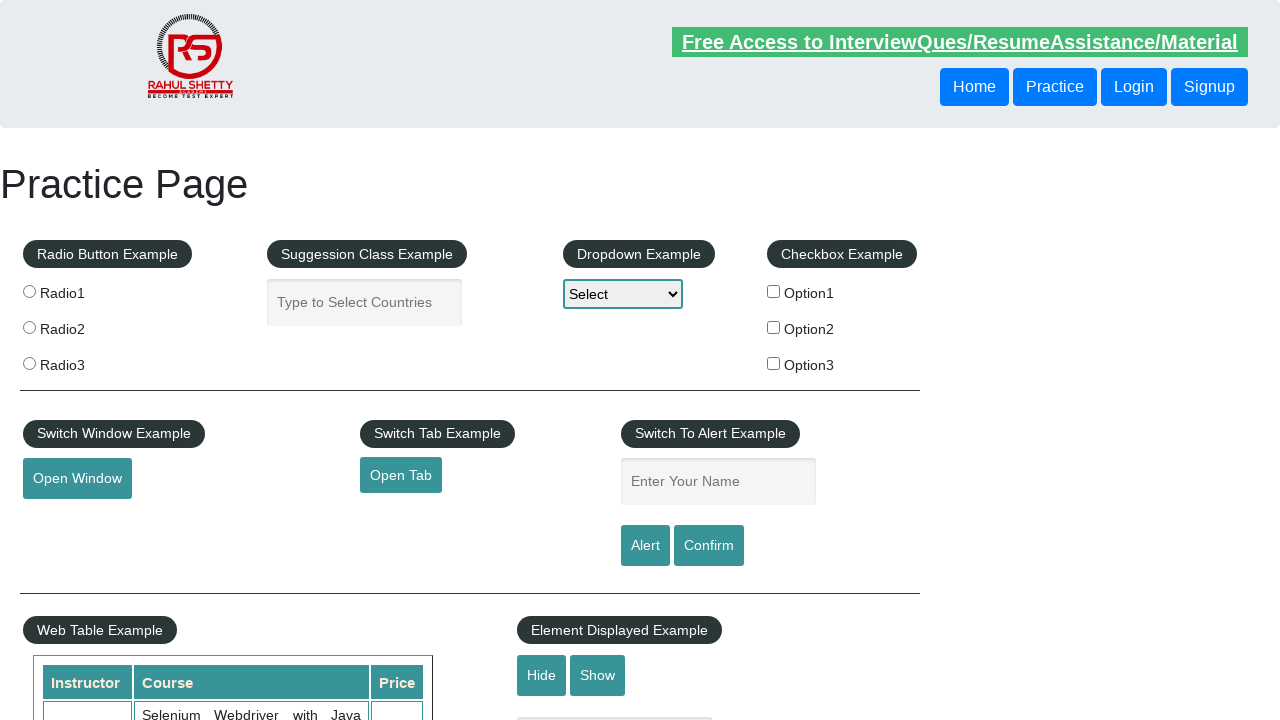

Clicked the second checkbox in the checkbox example section at (774, 327) on xpath=//*[@id='checkbox-example']/fieldset/label[2]/input
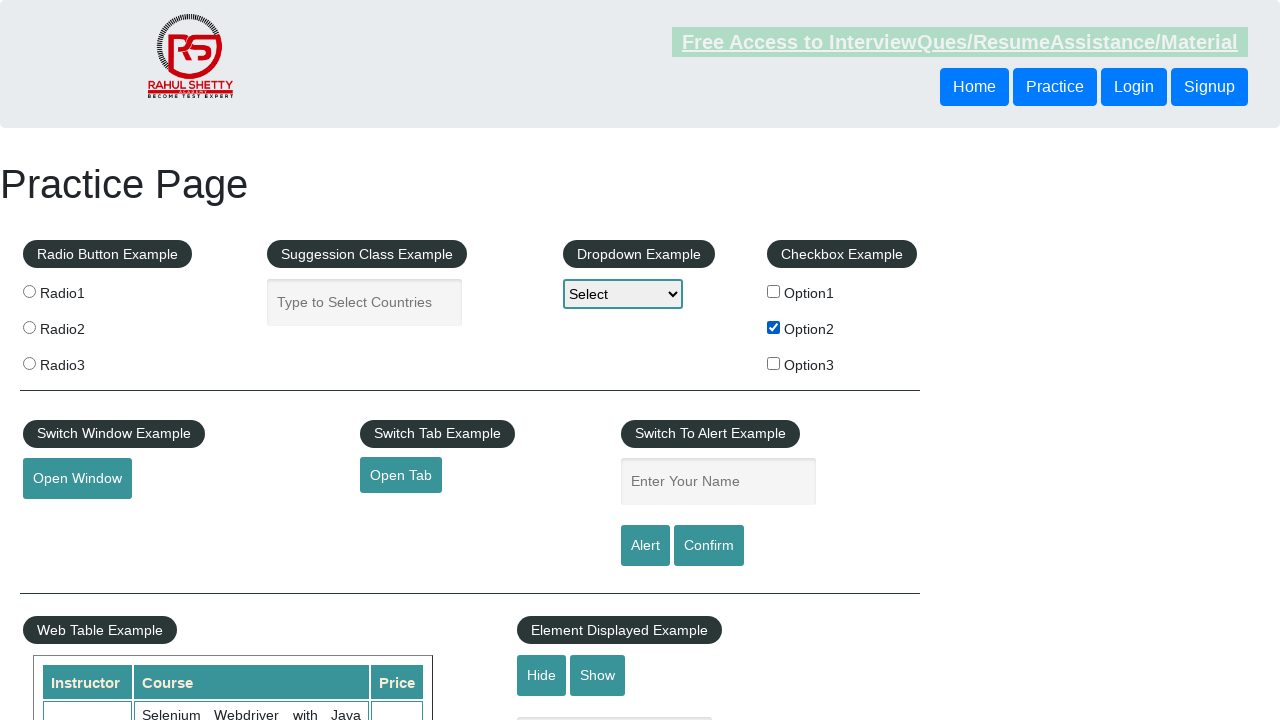

Retrieved checkbox label text: 'Option2'
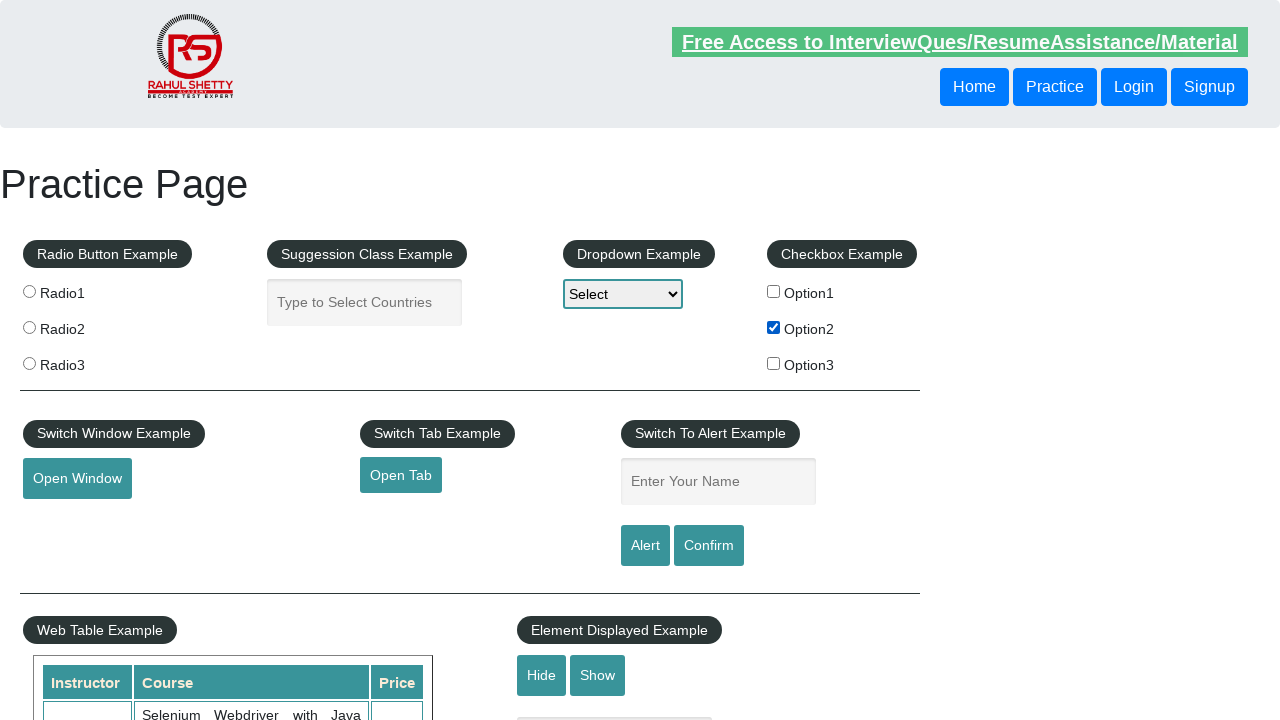

Selected 'Option2' in the dropdown menu on #dropdown-class-example
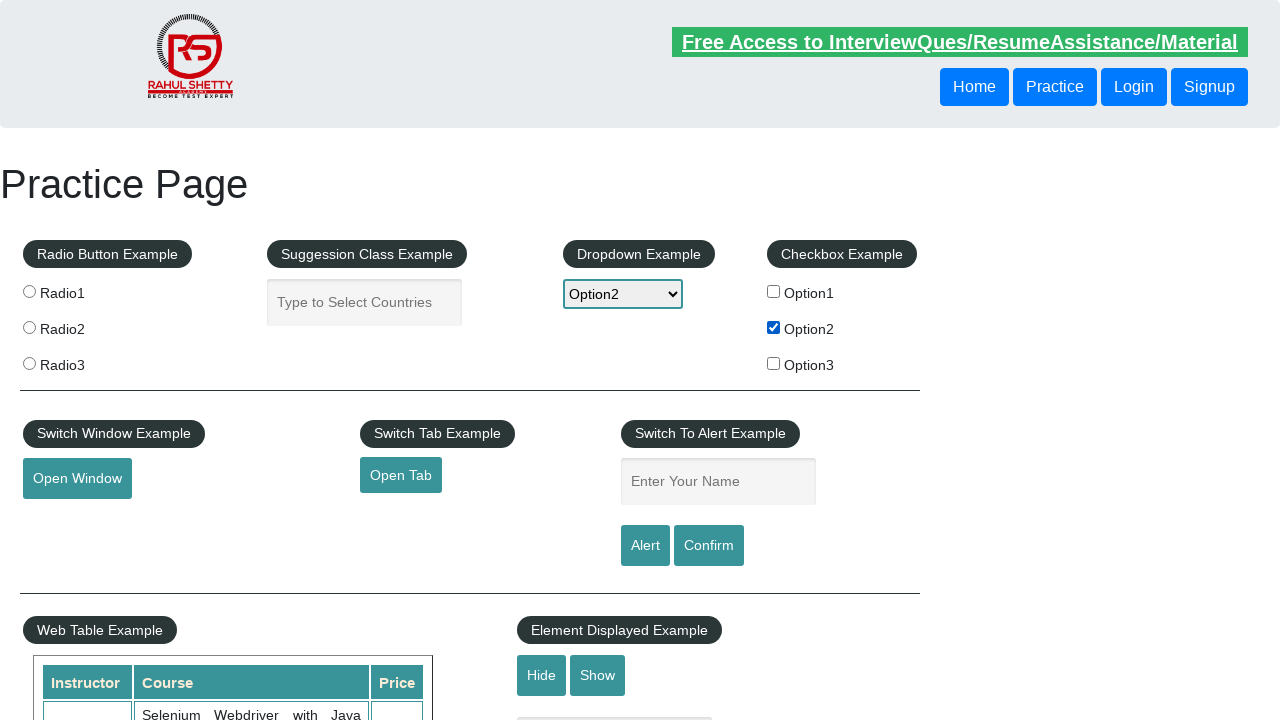

Entered 'Option2' in the name input field on input[name='enter-name']
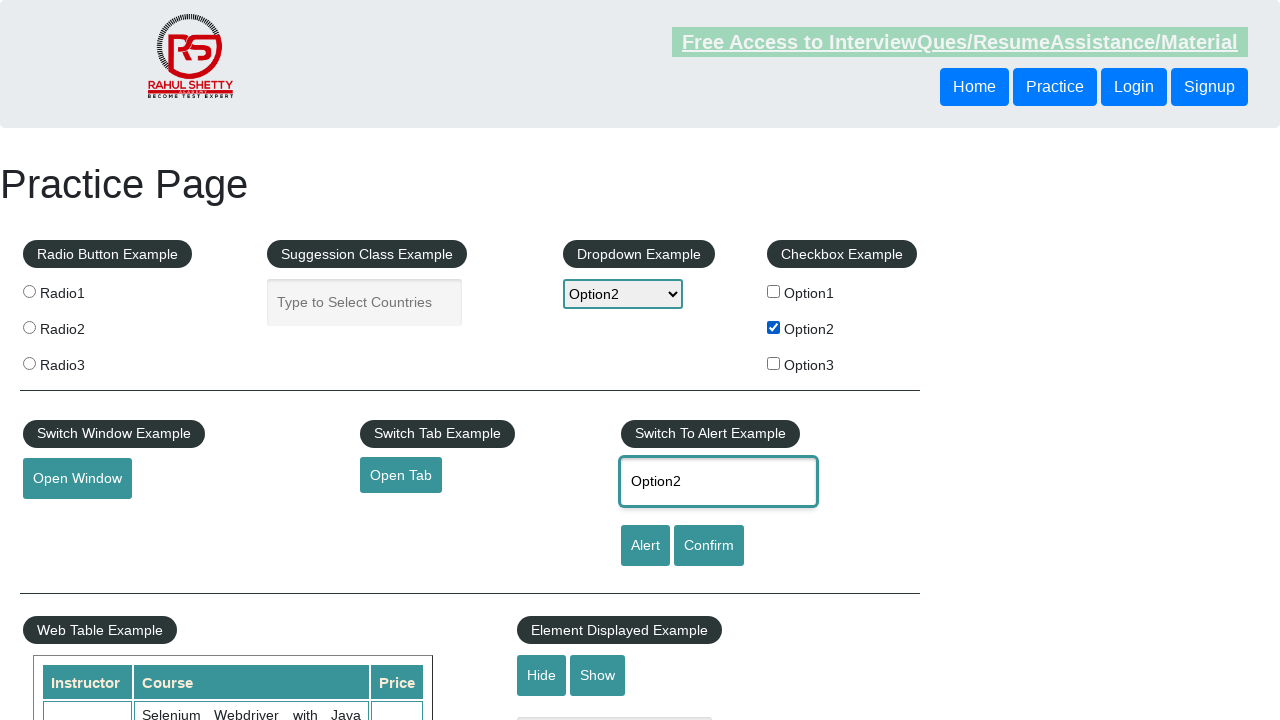

Clicked the alert button at (645, 546) on #alertbtn
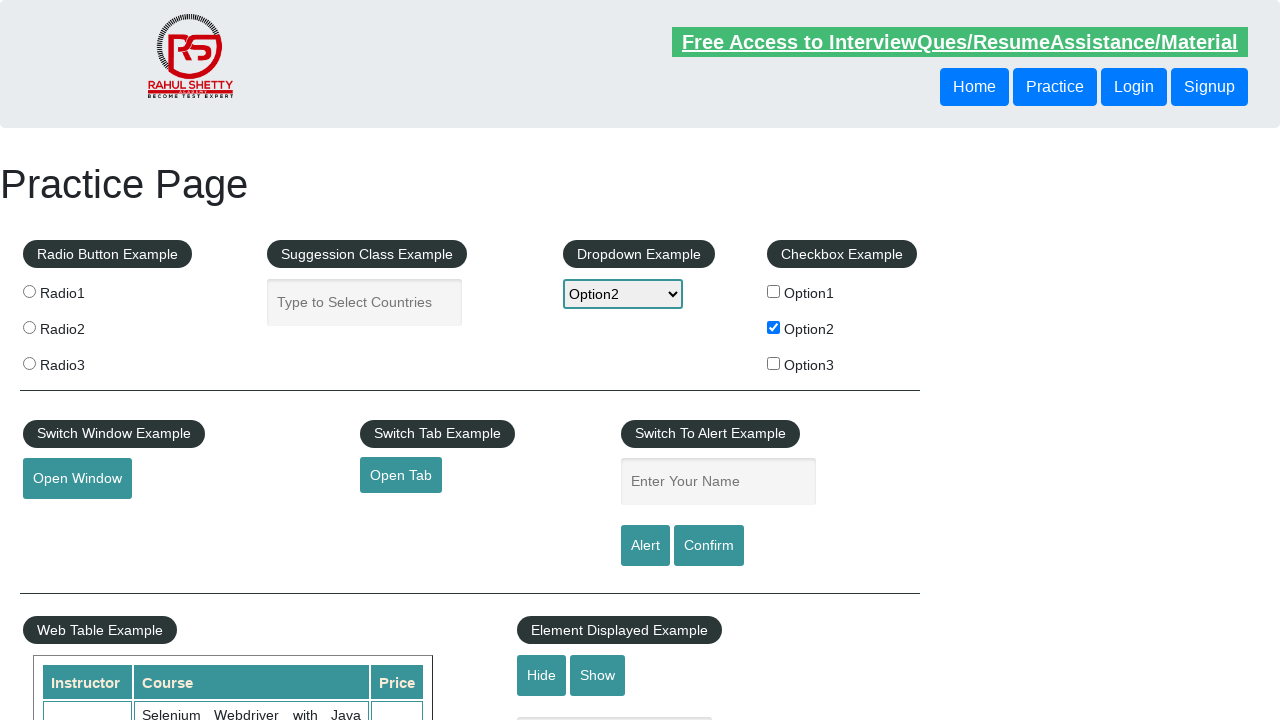

Set up dialog handler for alert acceptance
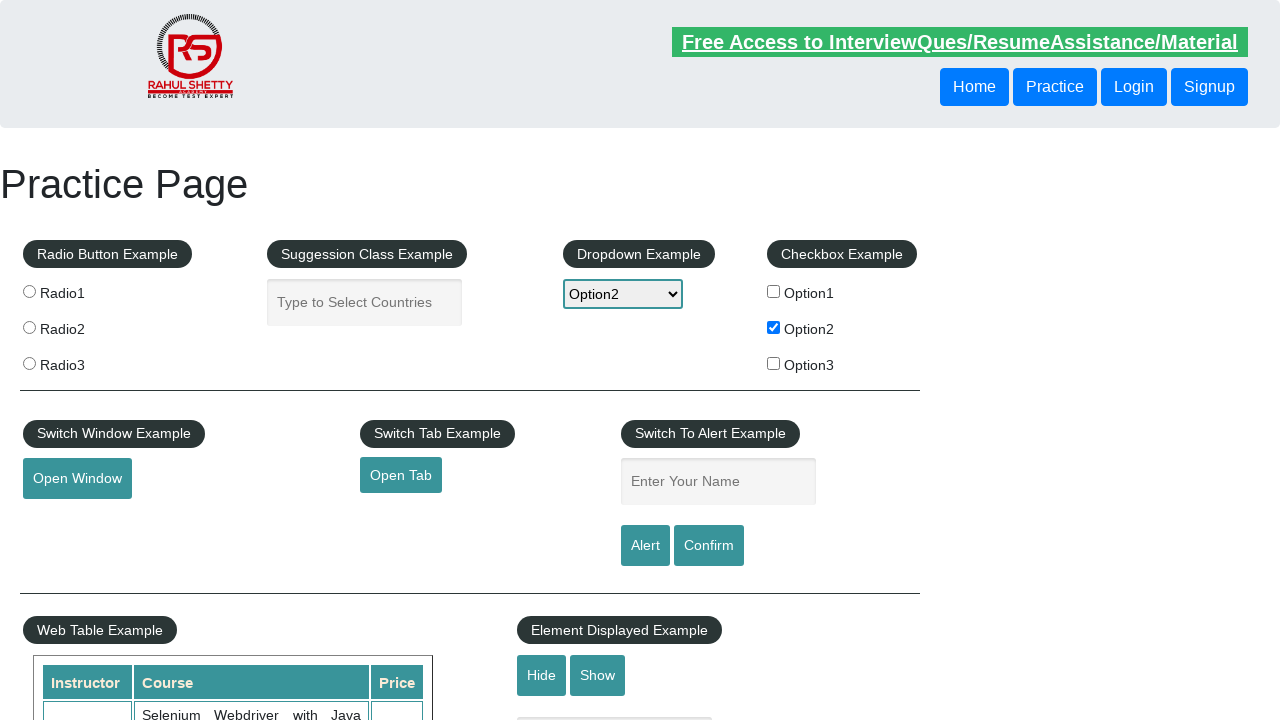

Re-clicked alert button to trigger alert with handler active at (645, 546) on #alertbtn
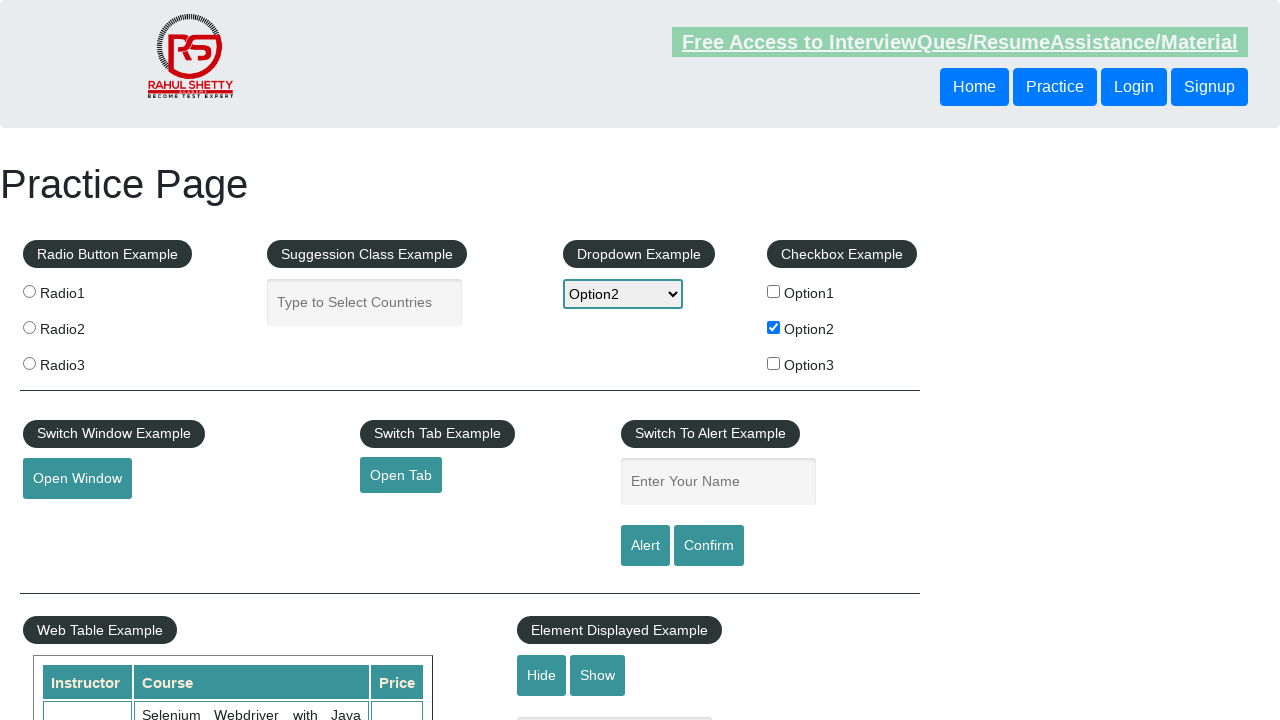

Waited 500ms for dialog handling to complete
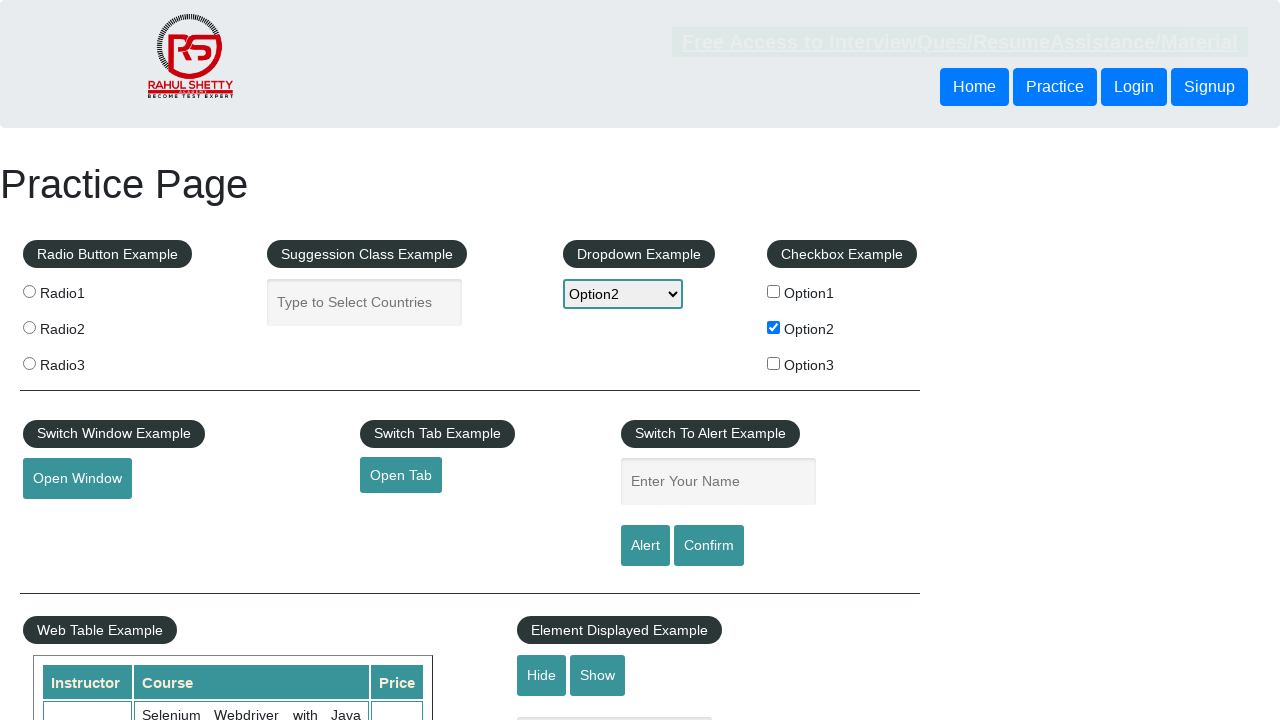

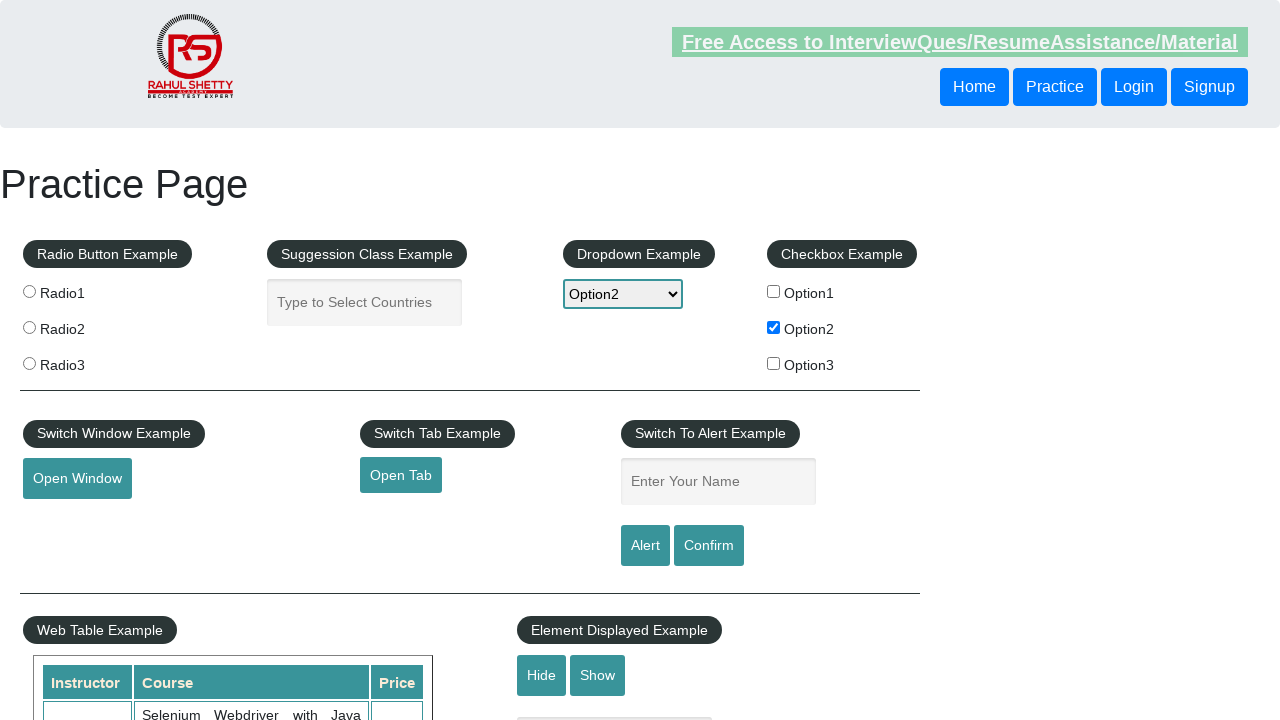